Tests dynamic ID handling by clicking a button with dynamic ID using class selector instead

Starting URL: http://uitestingplayground.com/home

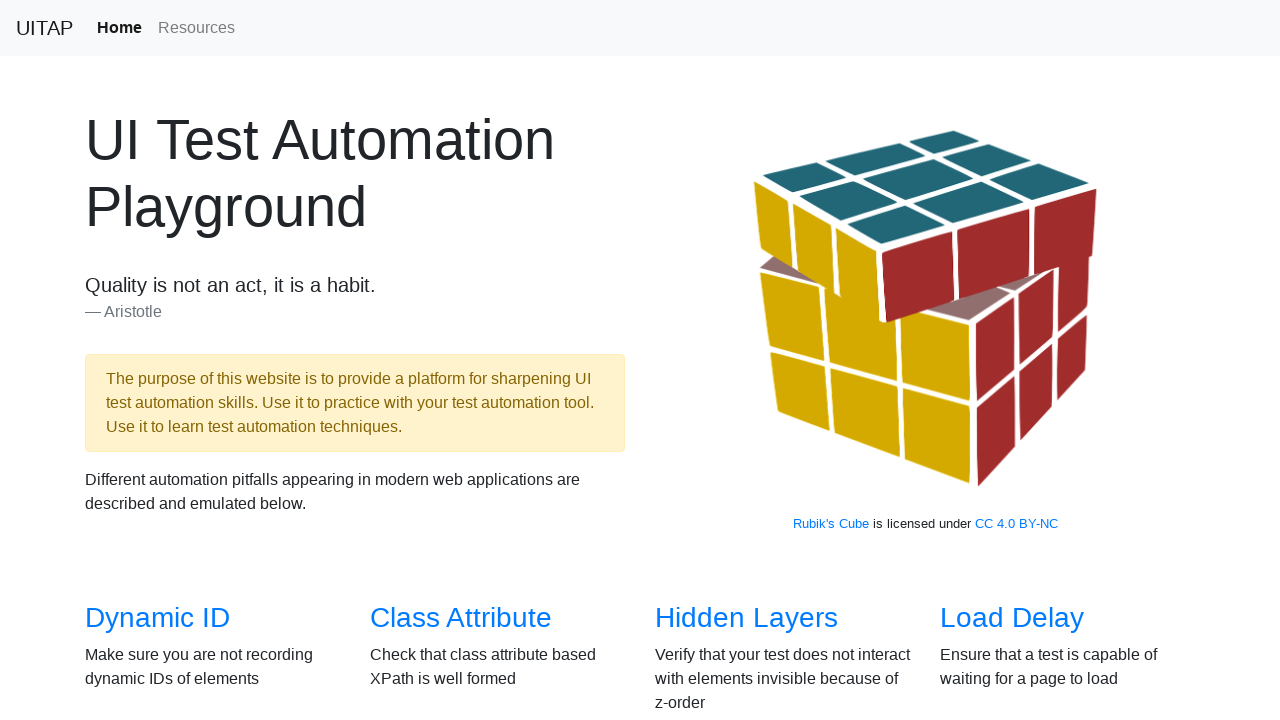

Clicked link to navigate to Dynamic ID test page at (158, 618) on xpath=//*[@id="overview"]/div/div[1]/div[1]/h3/a
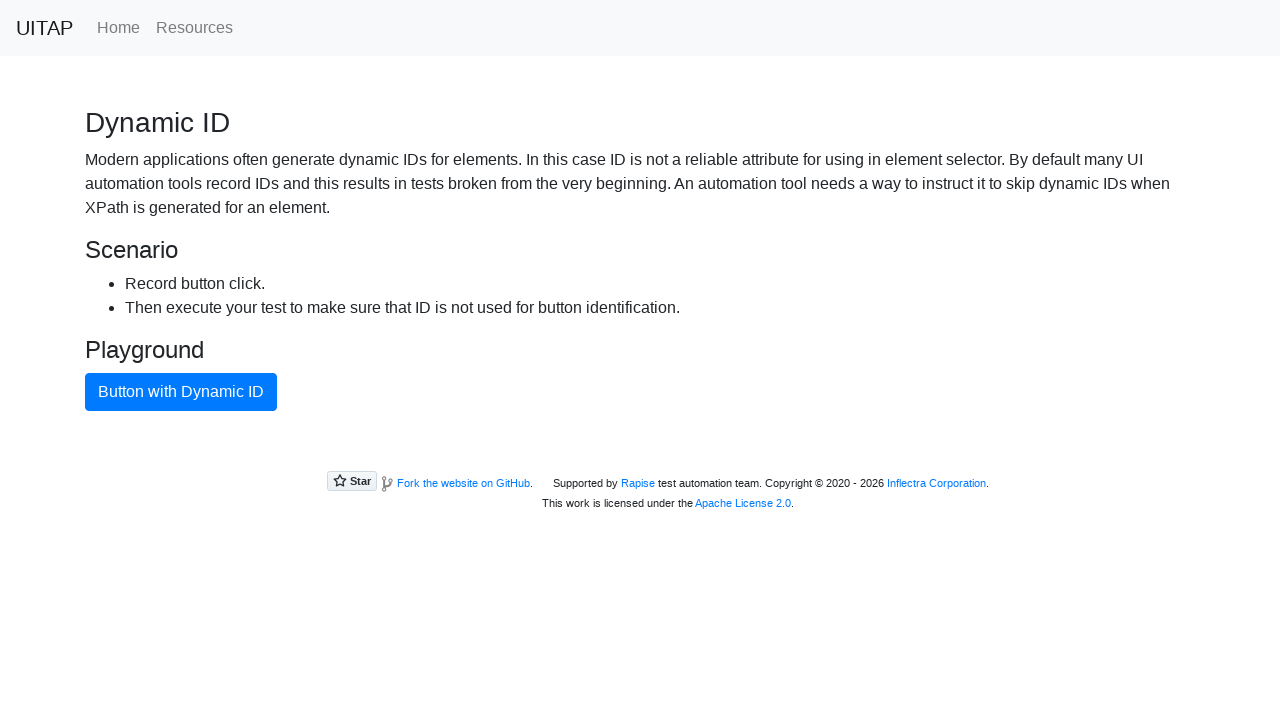

Clicked button with dynamic ID using class selector at (181, 392) on .btn.btn-primary
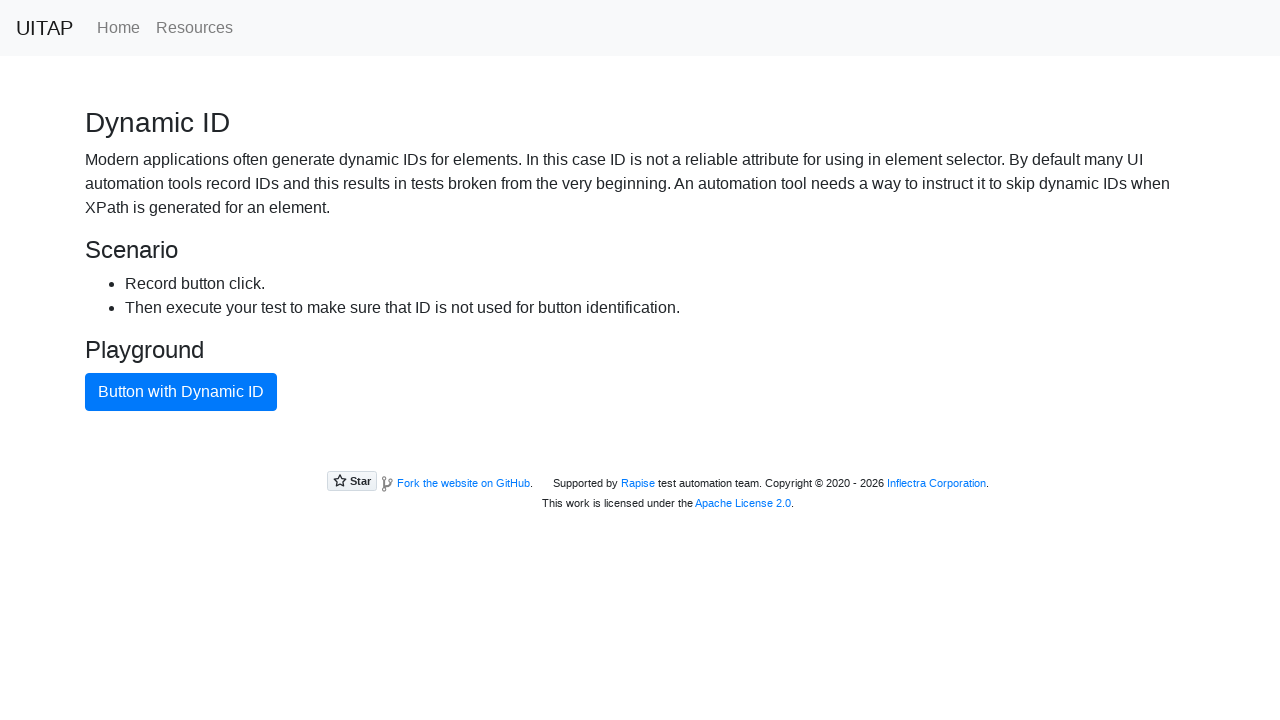

Verified button text is 'Button with Dynamic ID'
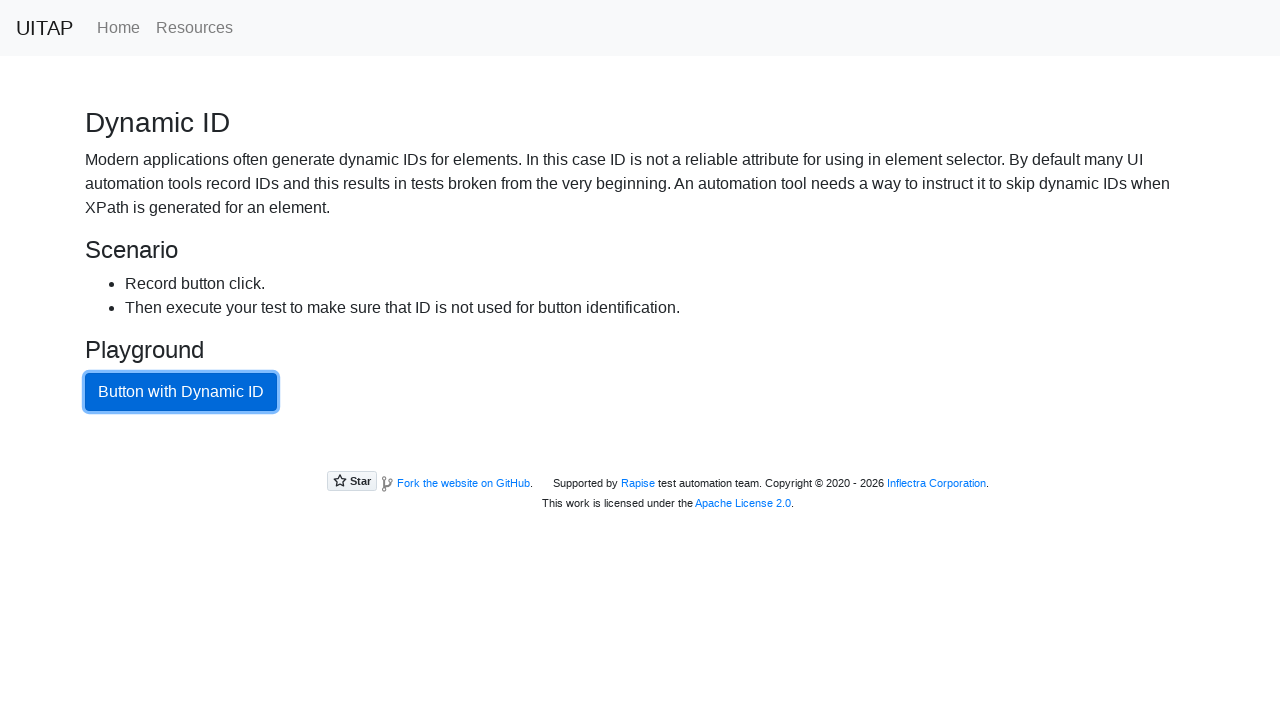

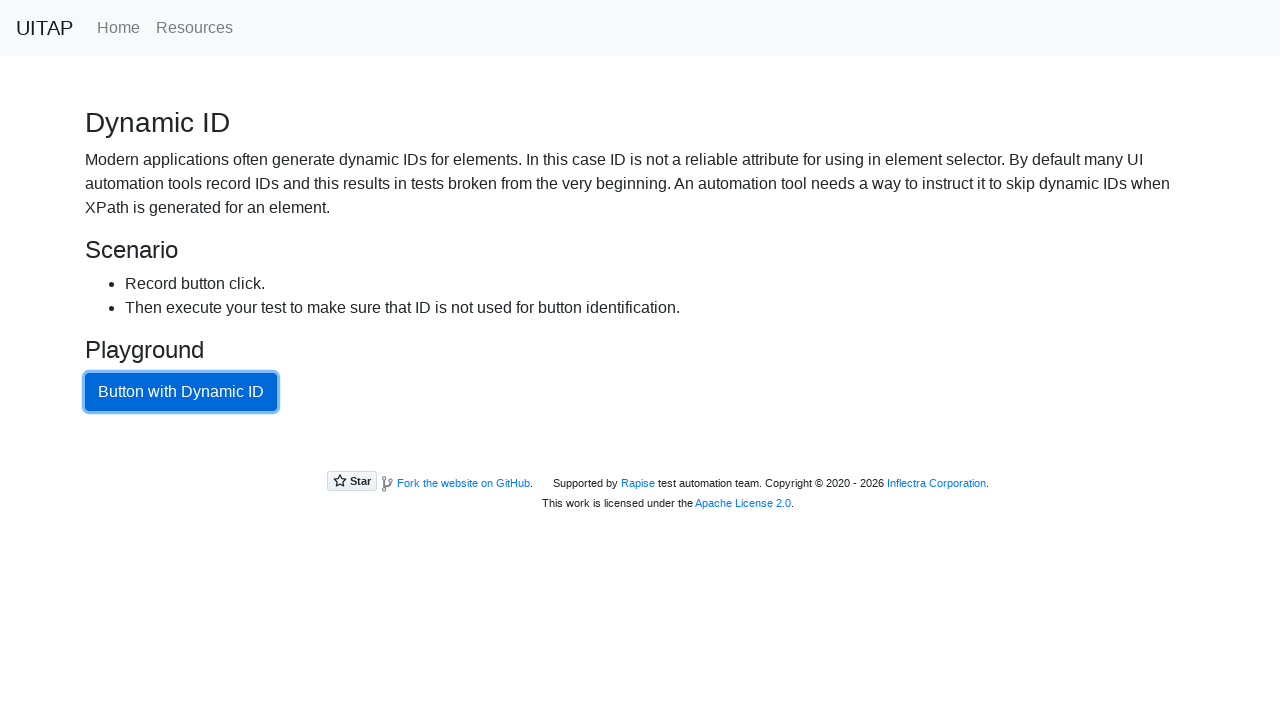